Navigates to the Heavens Above satellite pass summary page for the ISS (satellite ID 25544) at Berlin coordinates and verifies that flyby data rows are displayed.

Starting URL: https://heavens-above.com/PassSummary.aspx?satid=25544&lat=52.52&lng=13.405&loc=Unnamed&alt=0&tz=CET

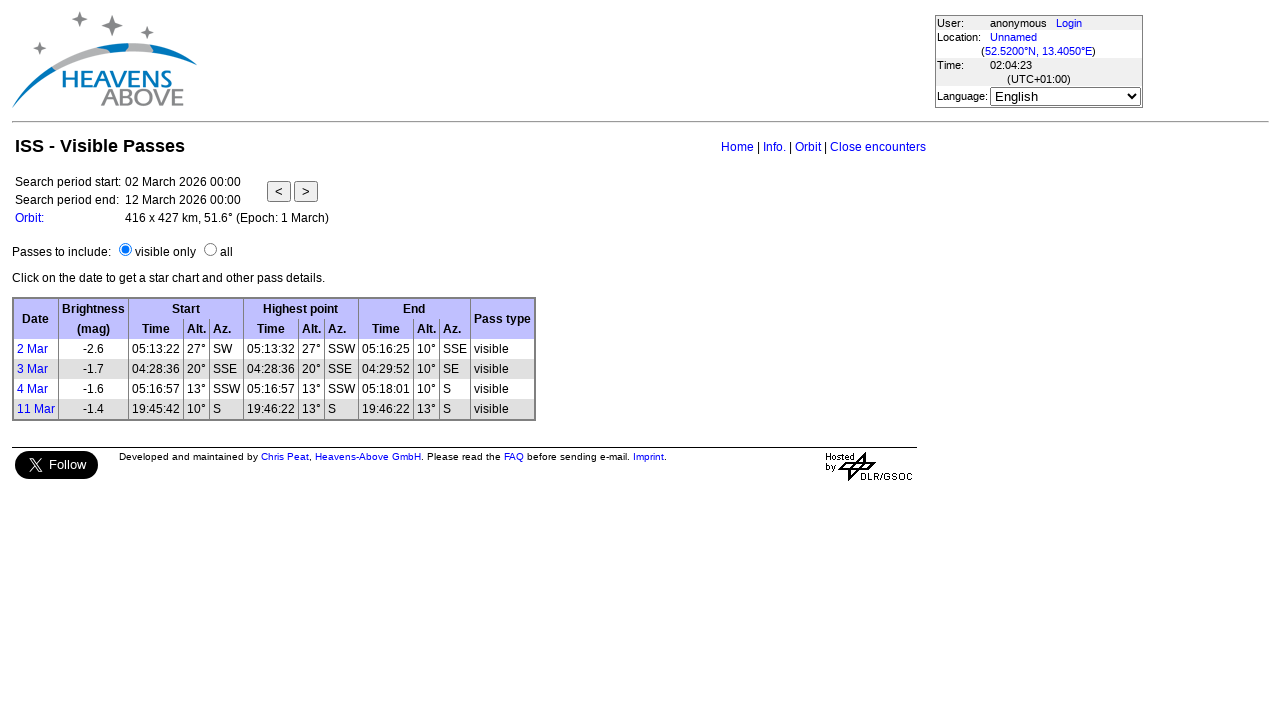

Waited for flyby data table rows to load
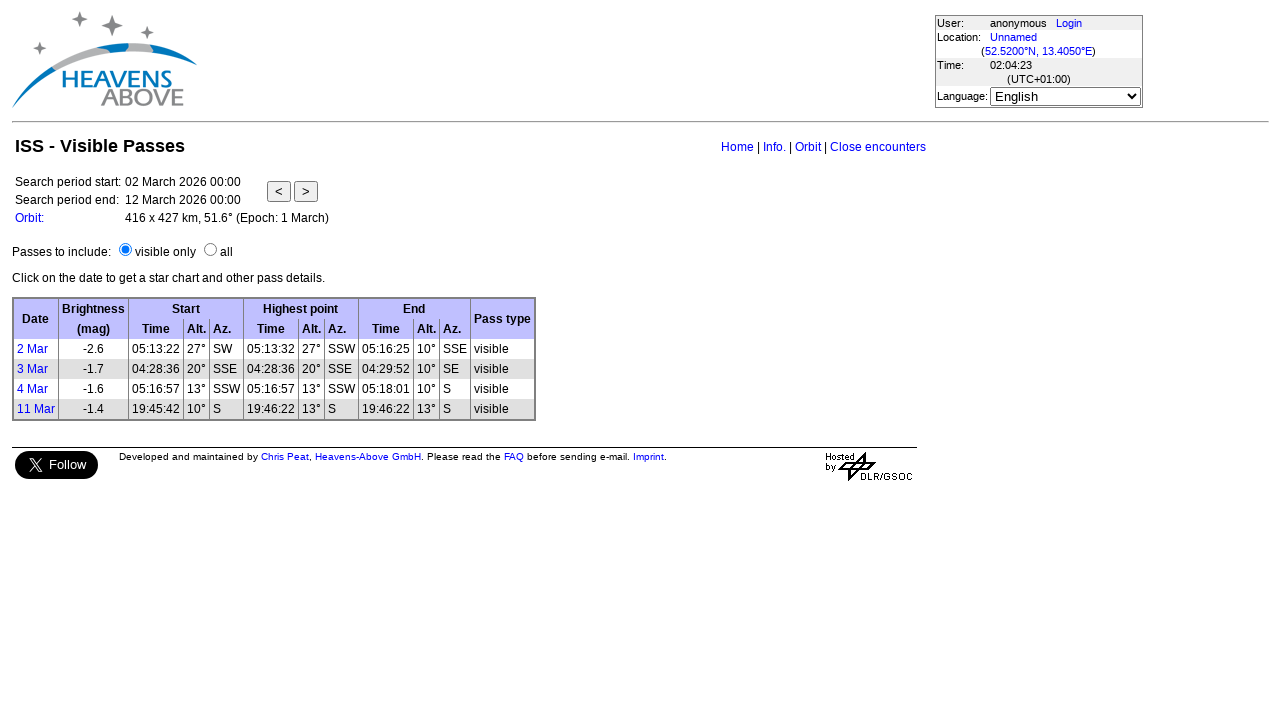

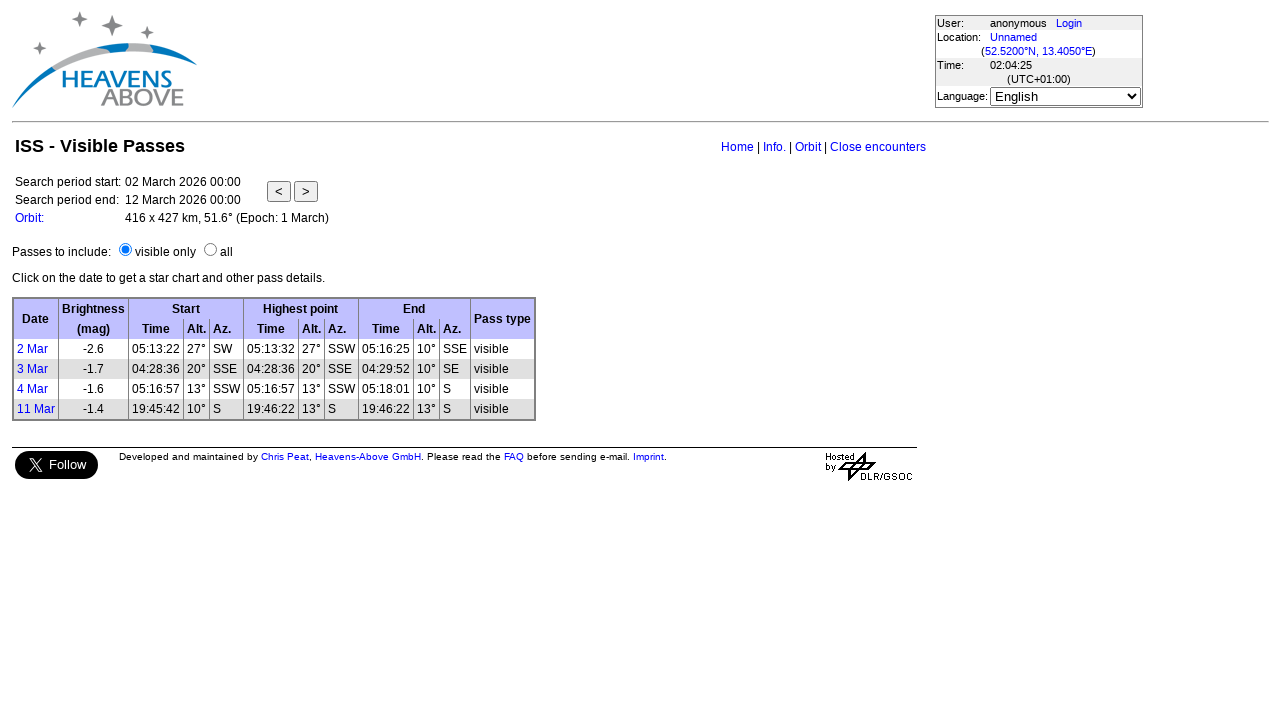